Tests mouse interaction by clicking an element and then simulating a mouse back button action to navigate back in browser history

Starting URL: https://awesomeqa.com/selenium/mouse_interaction.html

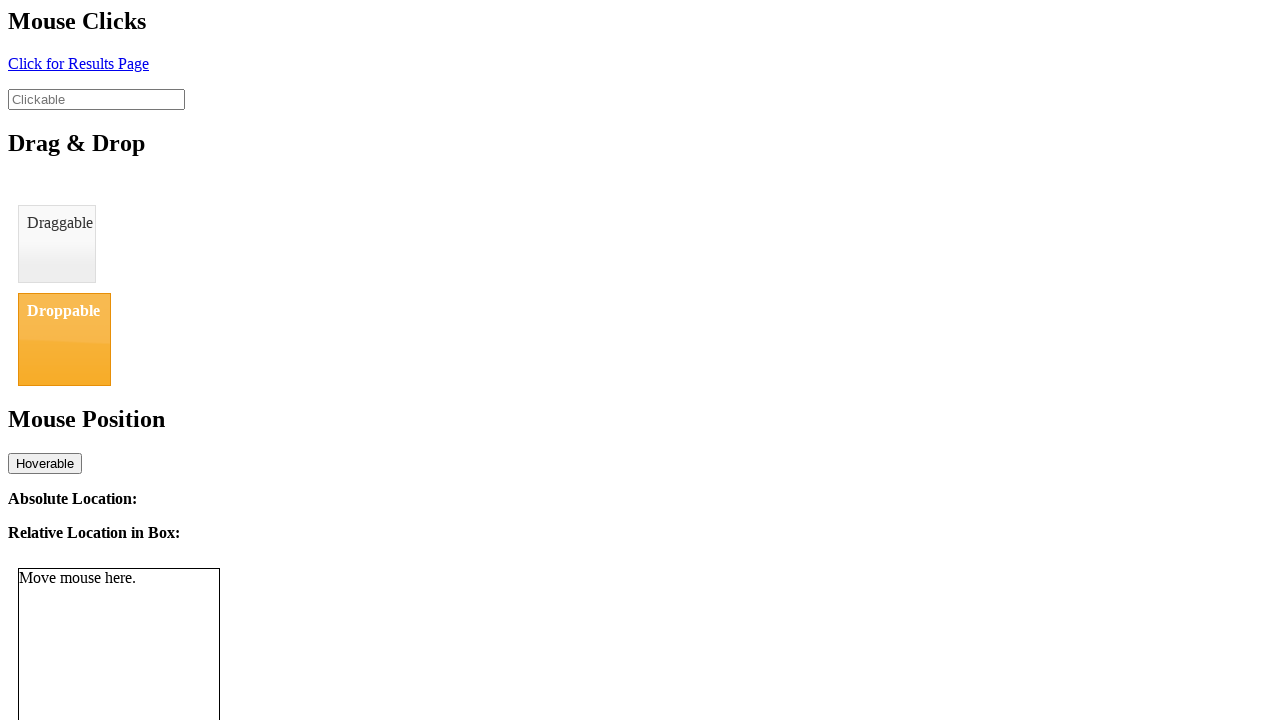

Clicked the clickable element with id 'click' at (78, 63) on #click
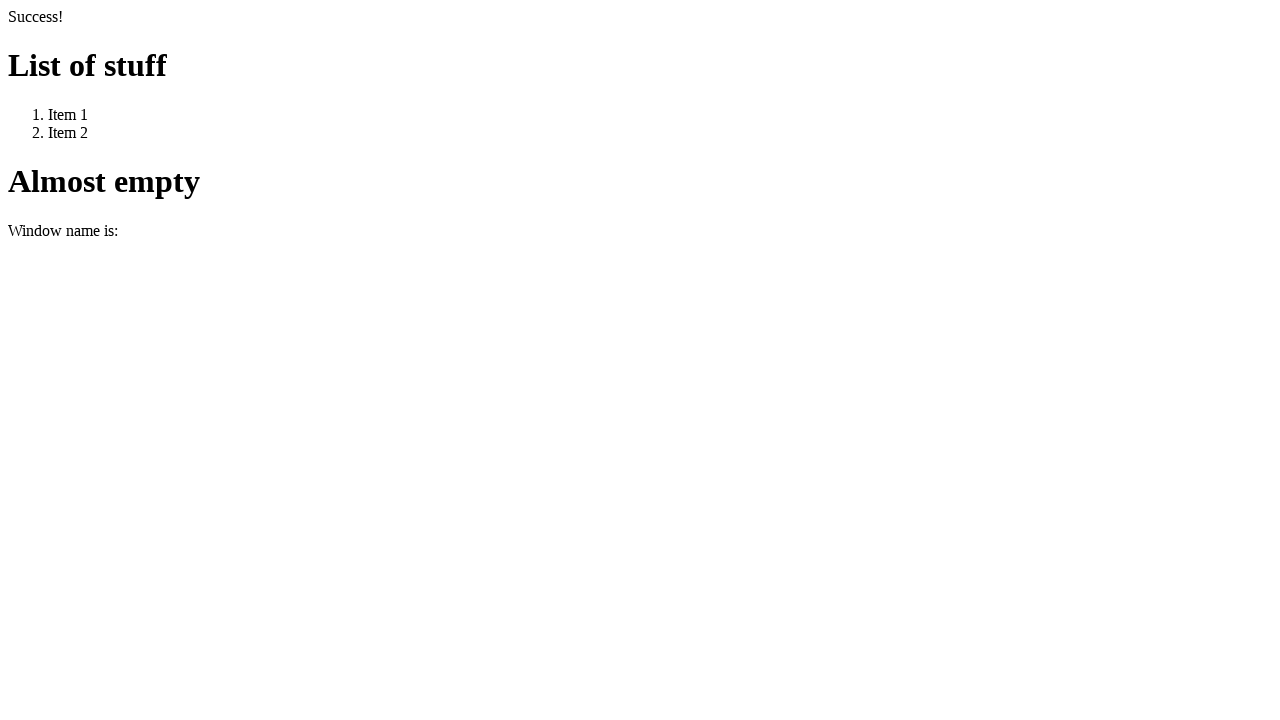

Waited for page load state to complete after click
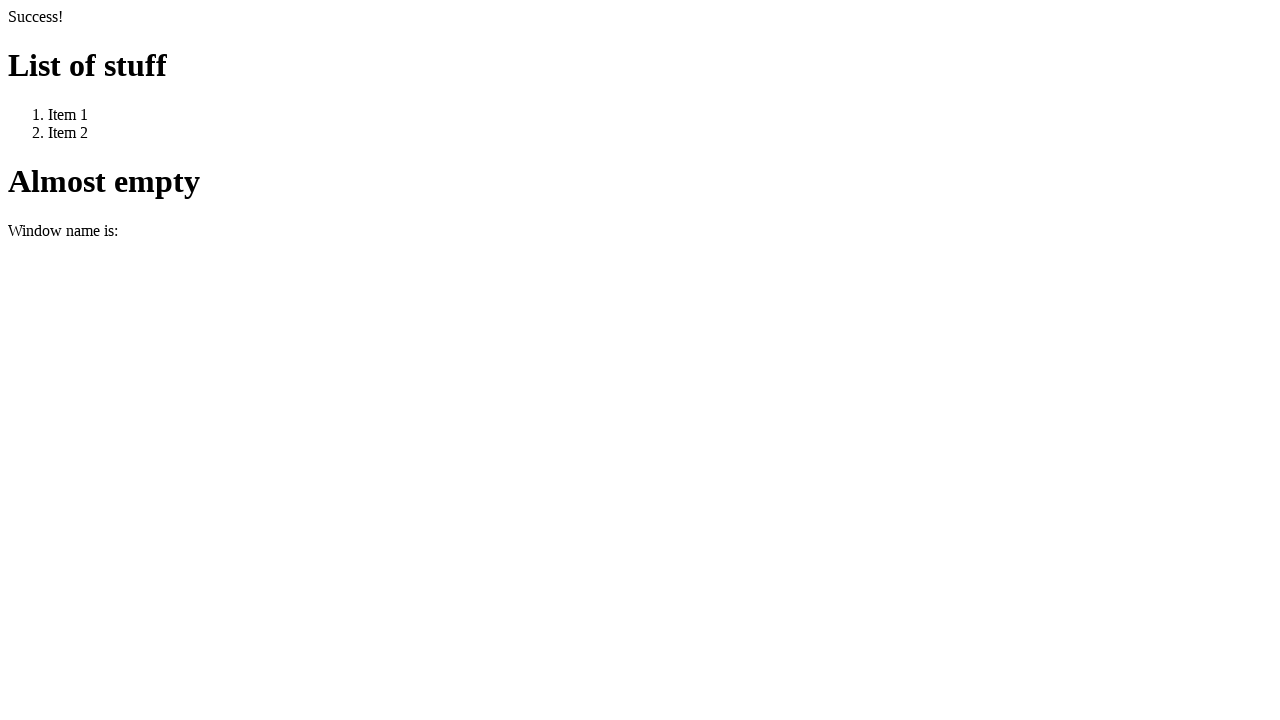

Simulated mouse back button action to navigate back in browser history
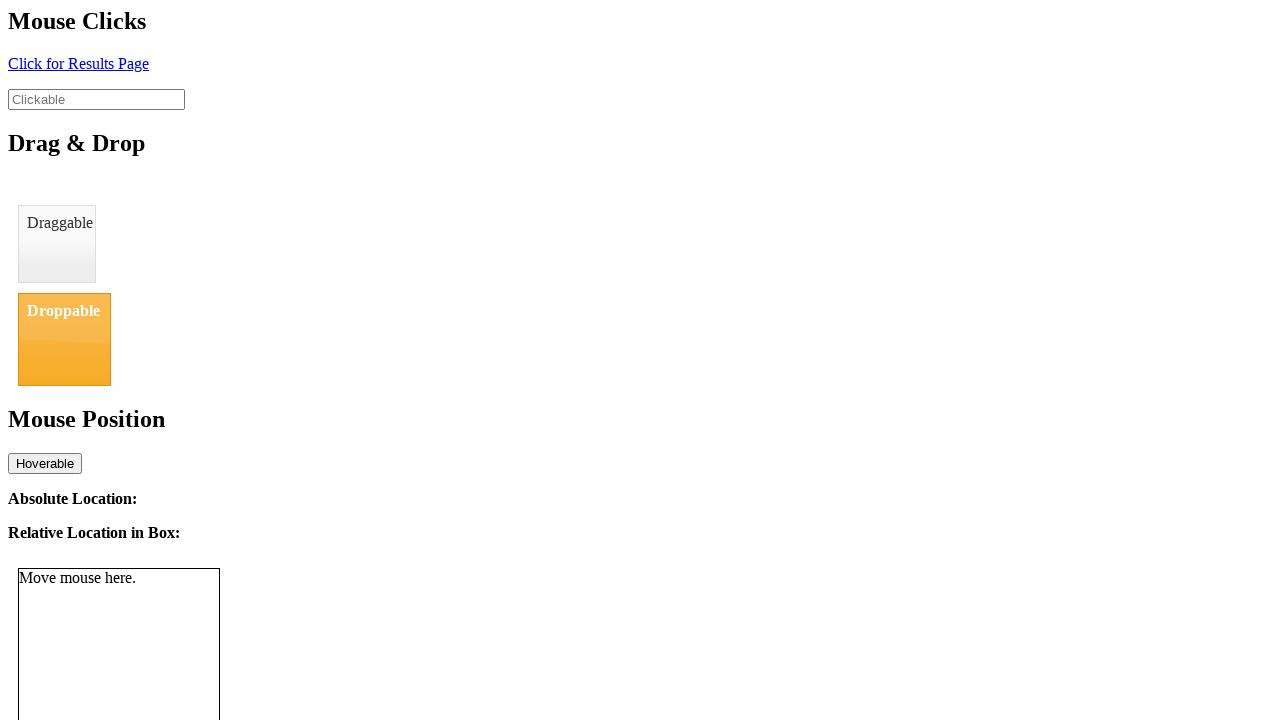

Verified back navigation completed by waiting for the clickable element
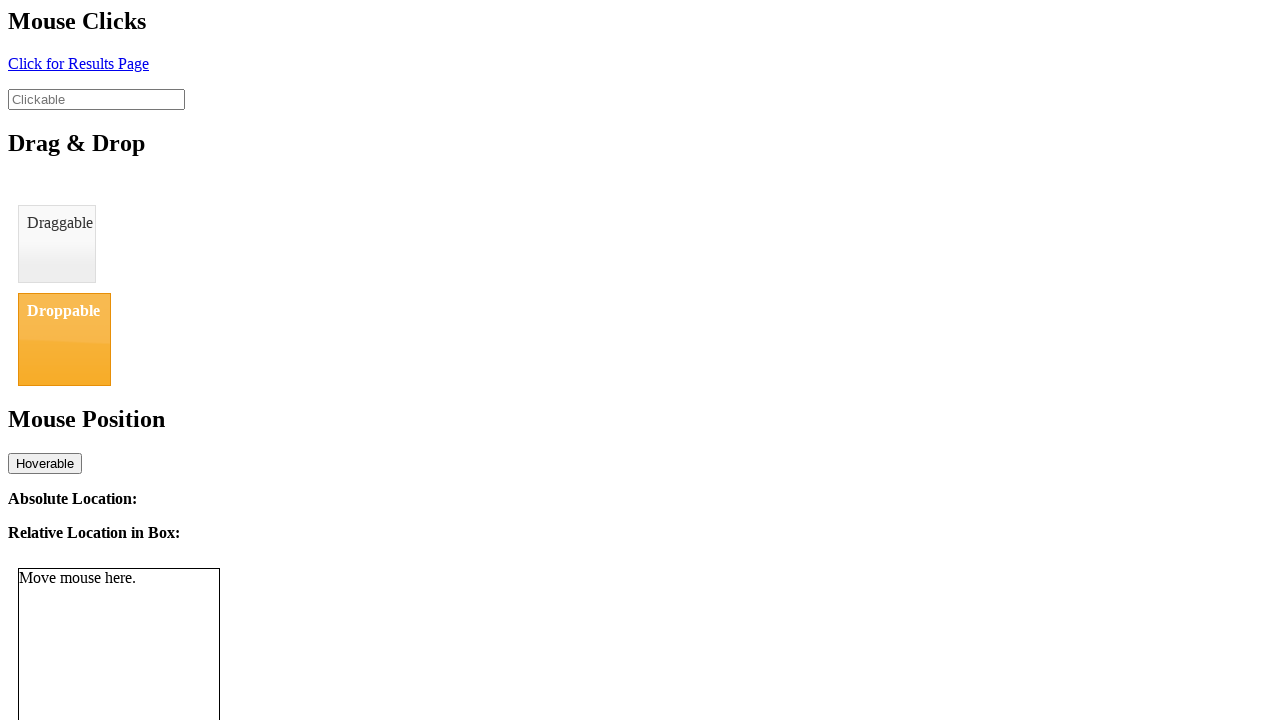

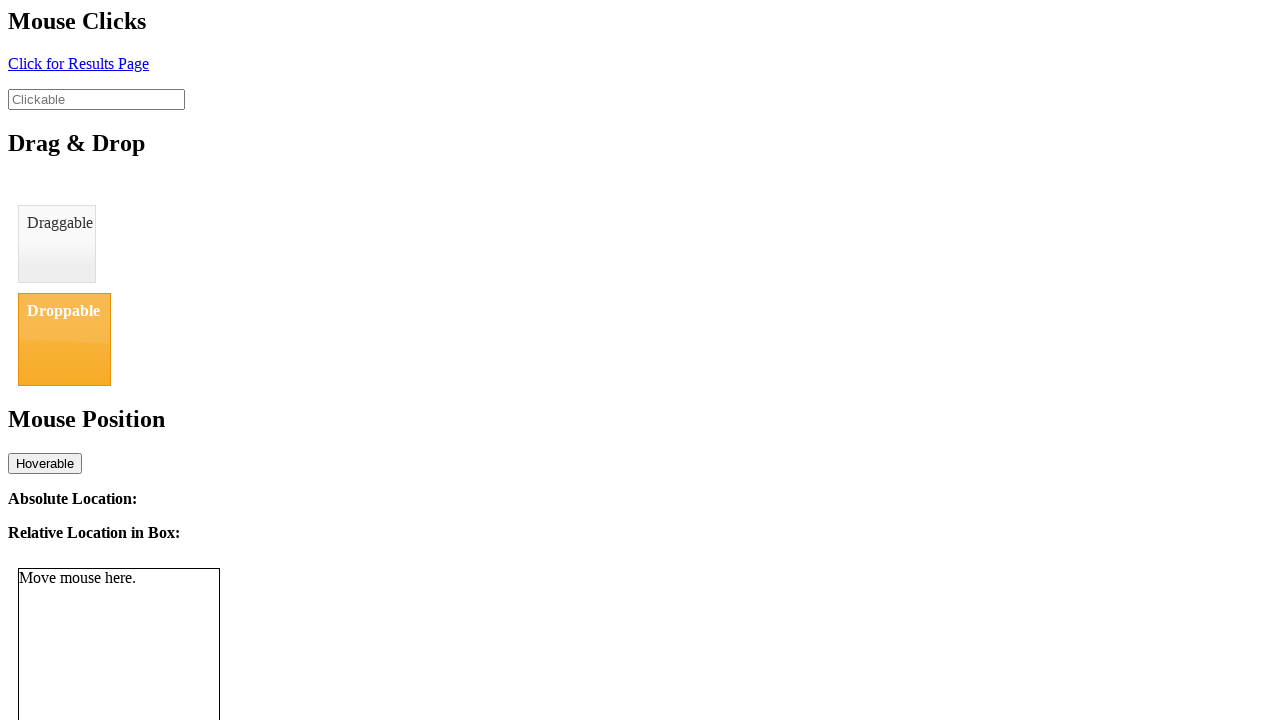